Navigates to a practice automation page and interacts with a table element to verify its structure and content

Starting URL: https://rahulshettyacademy.com/AutomationPractice/

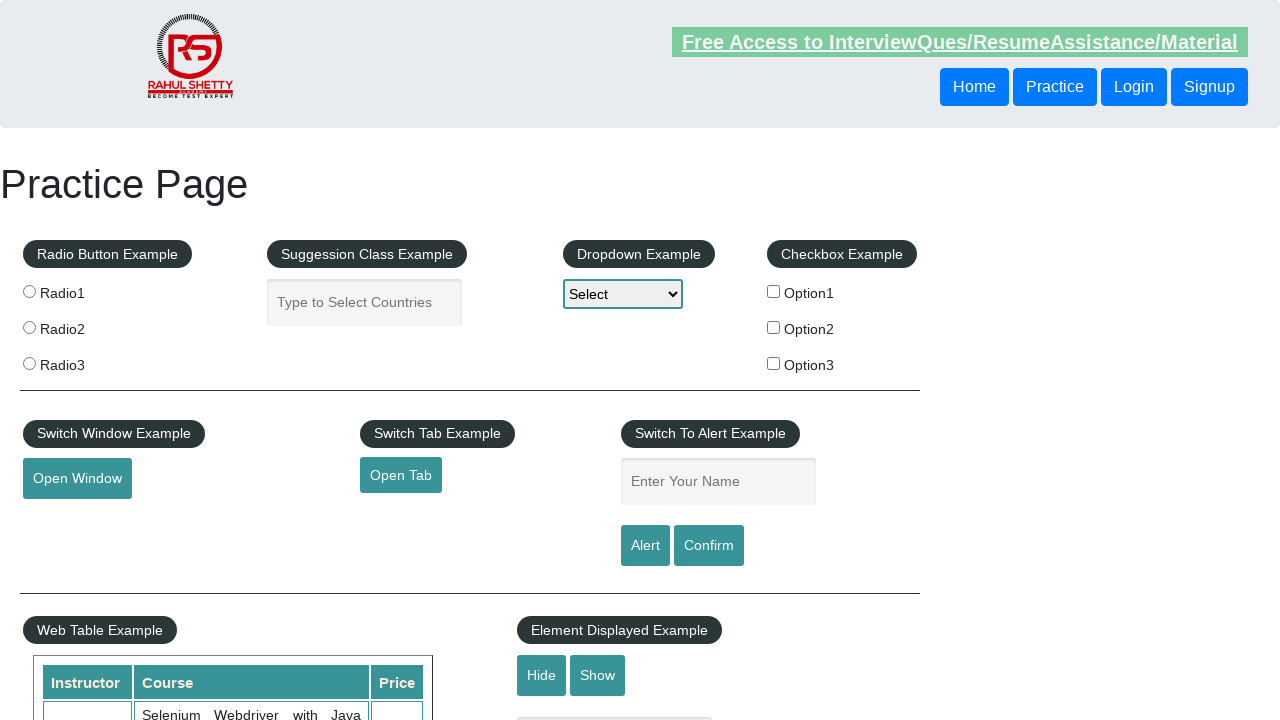

Waited for table element to be visible
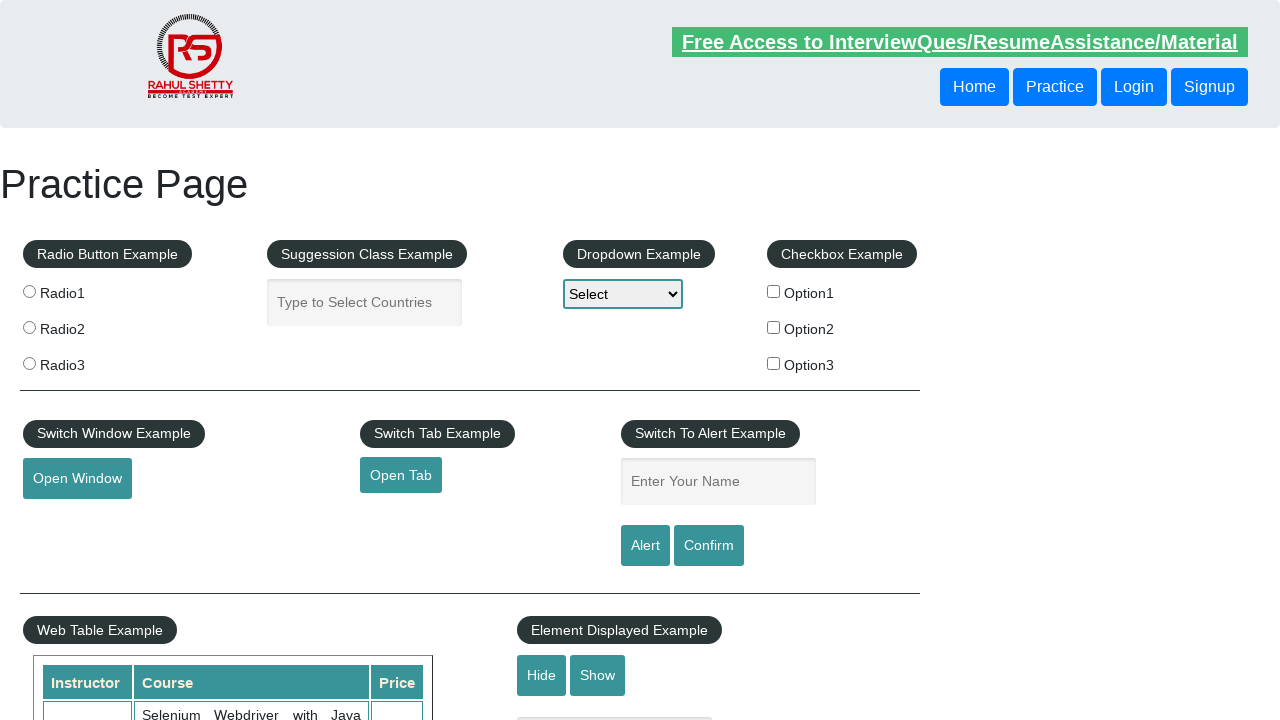

Located the table element with class 'table-display'
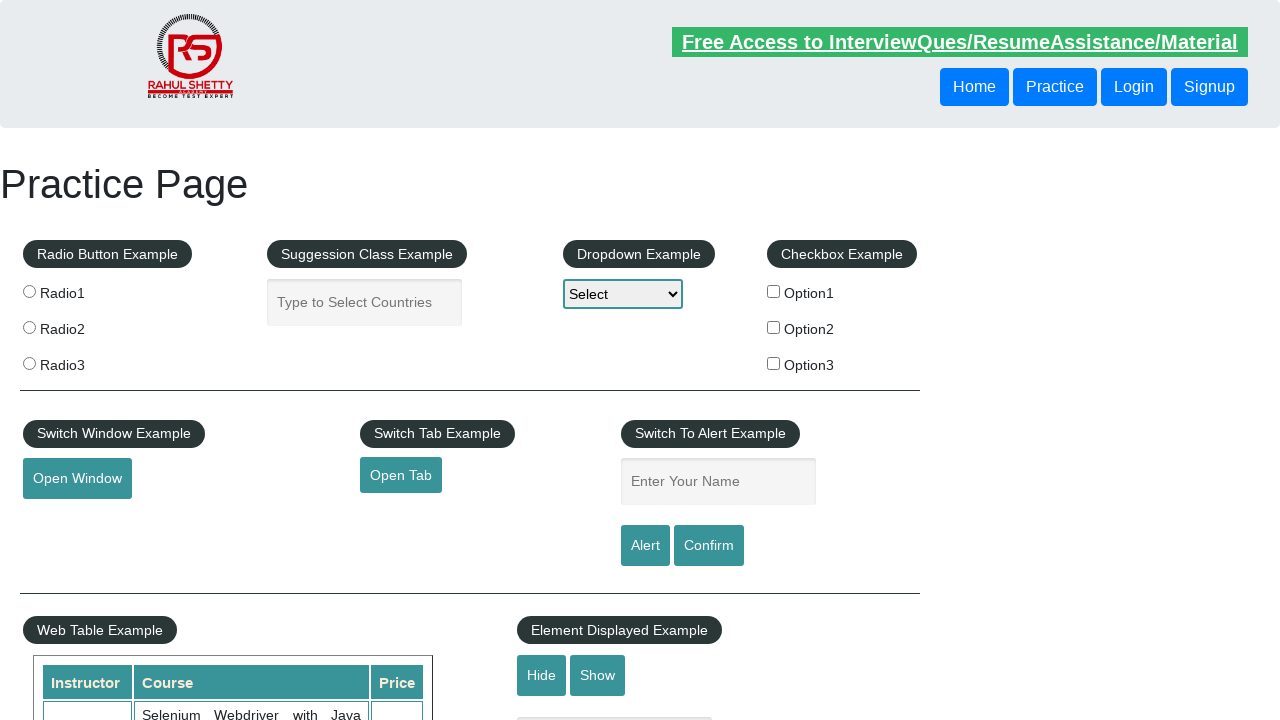

Counted table rows: 11 rows found
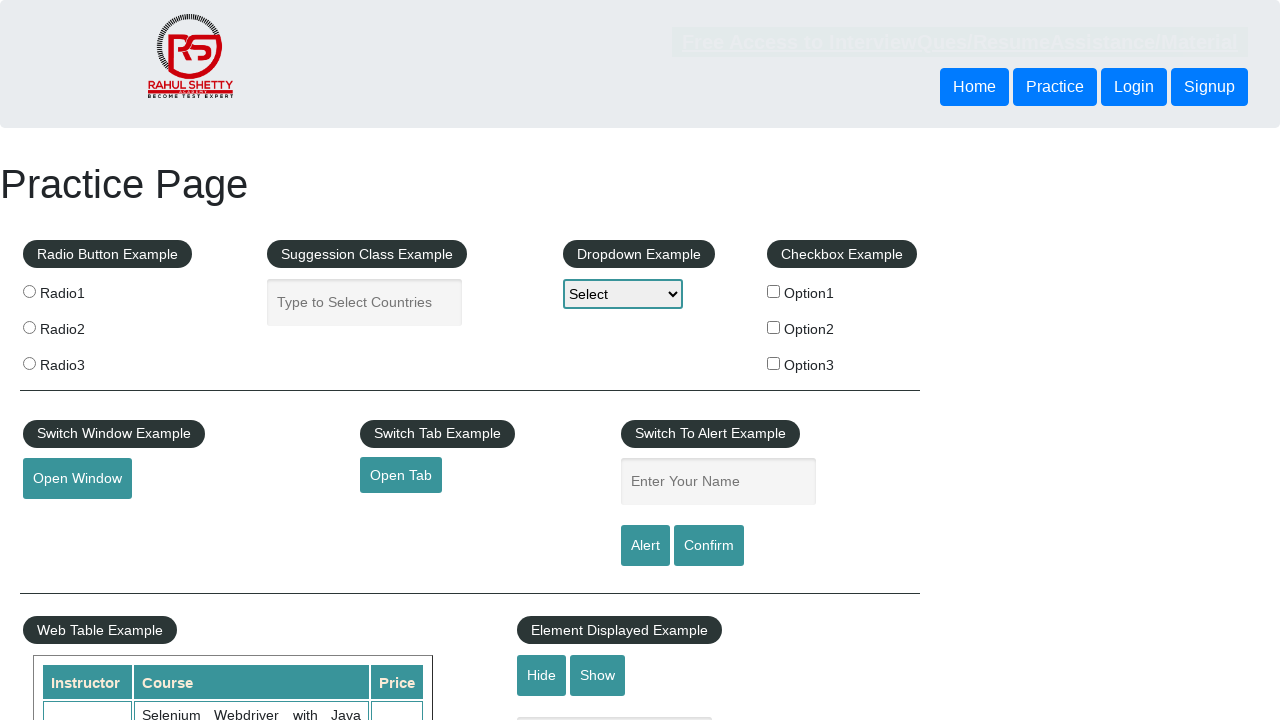

Counted table columns: 3 columns found
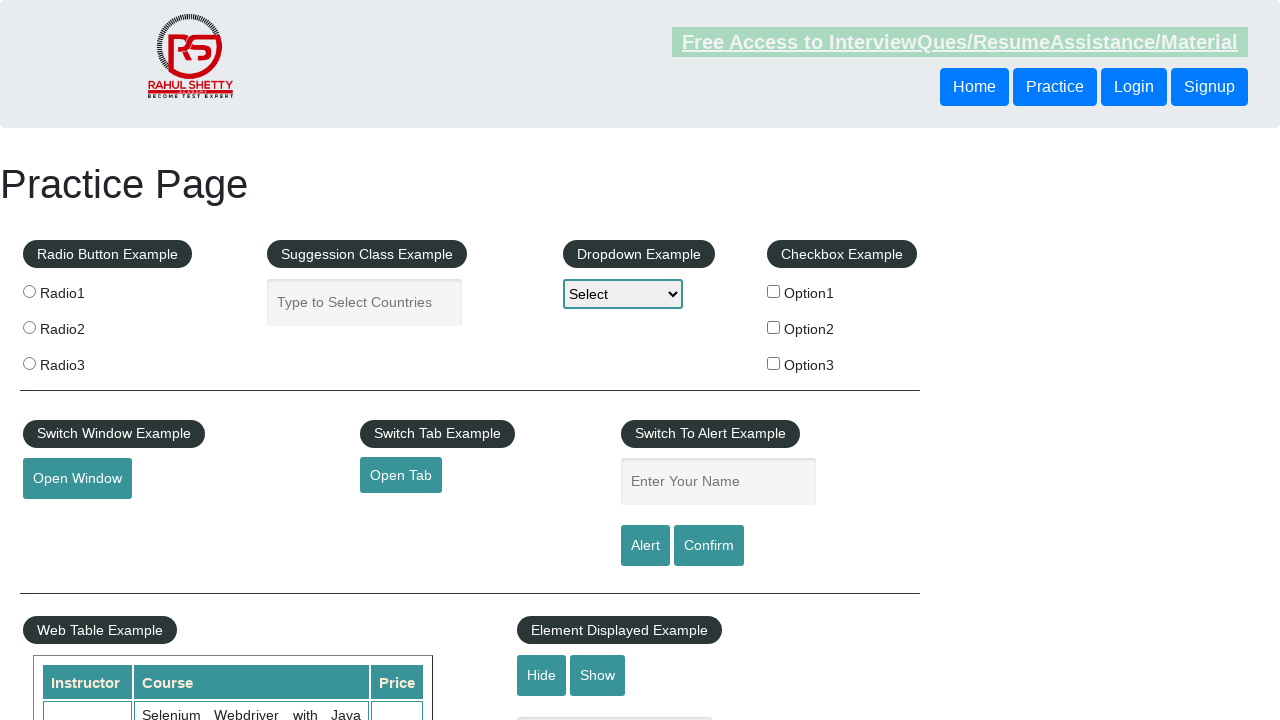

Located the third row (index 2) in the table
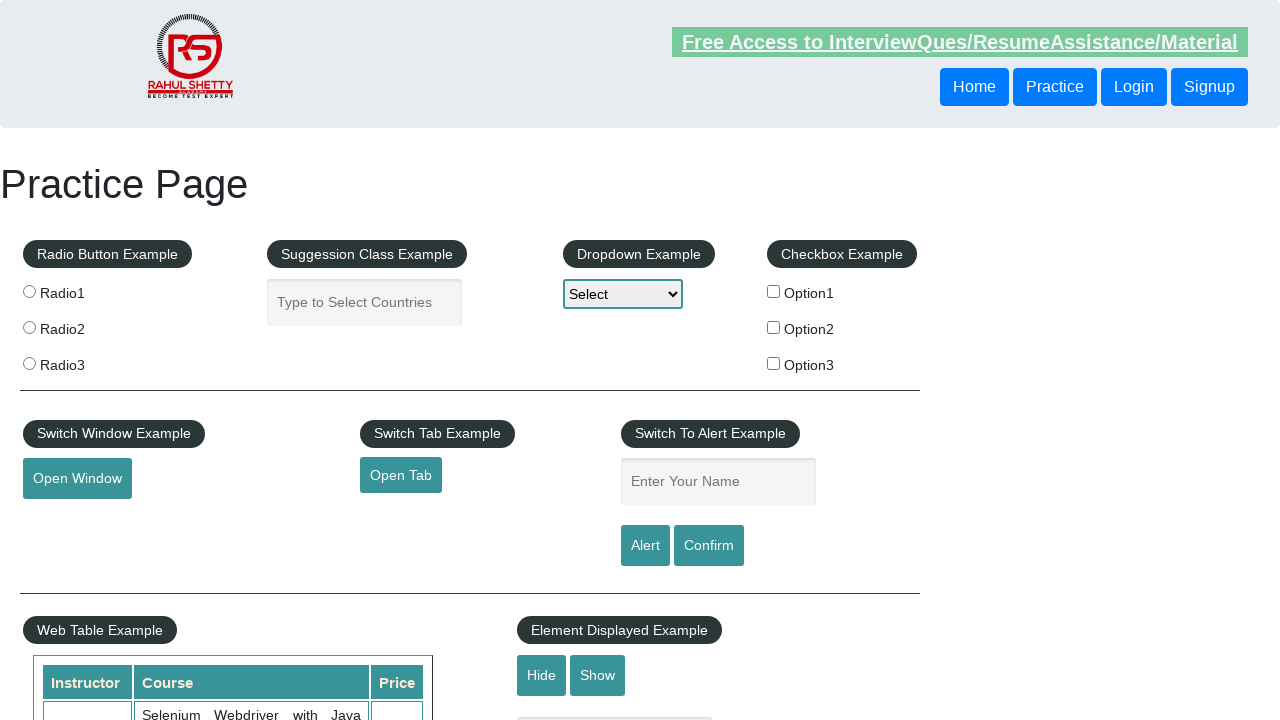

Extracted first cell content from third row: 'Rahul Shetty'
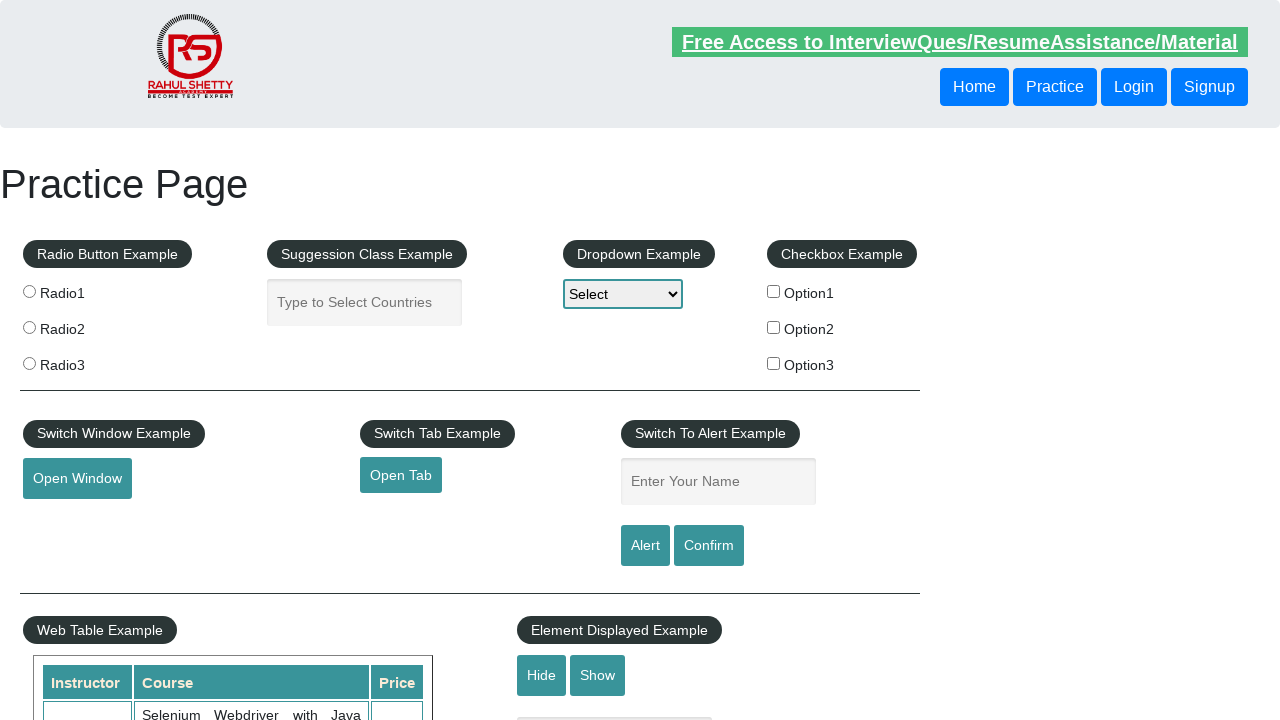

Extracted second cell content from third row: 'Learn SQL in Practical + Database Testing from Scratch'
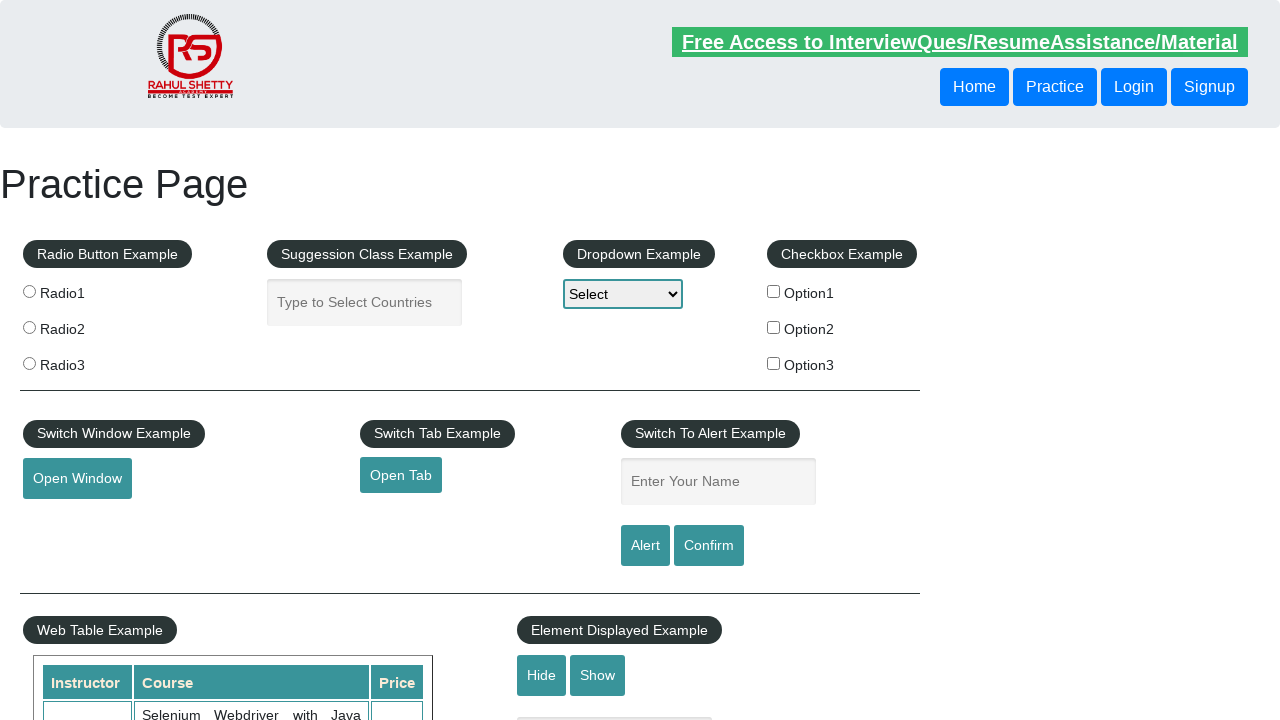

Extracted third cell content from third row: '25'
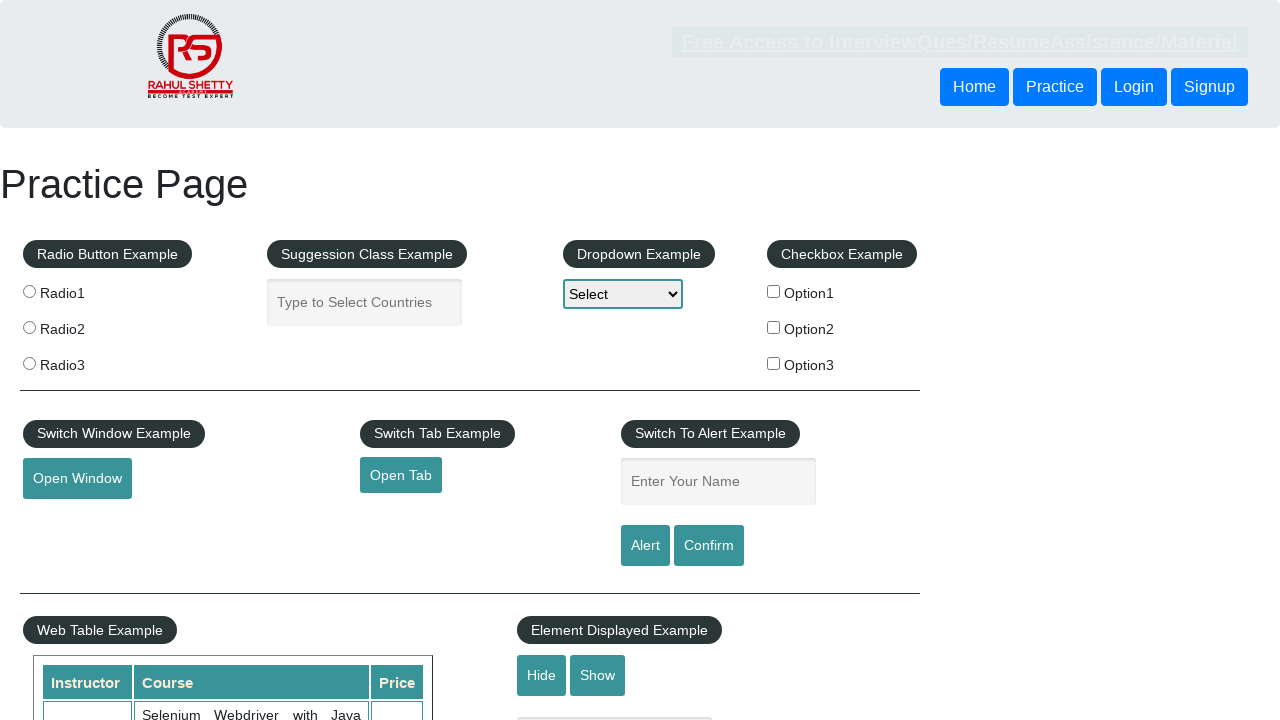

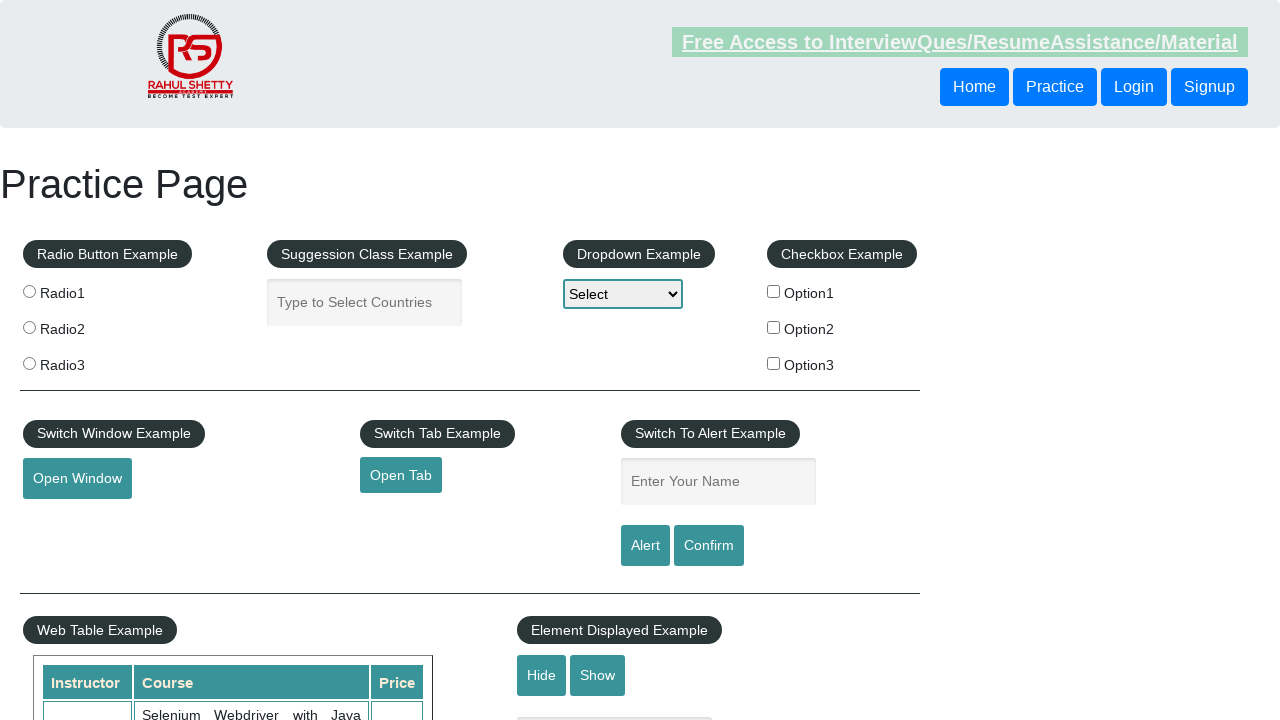